Tests deposit functionality by logging in as customer and making a deposit of 500

Starting URL: https://www.globalsqa.com/angularJs-protractor/BankingProject/#/login

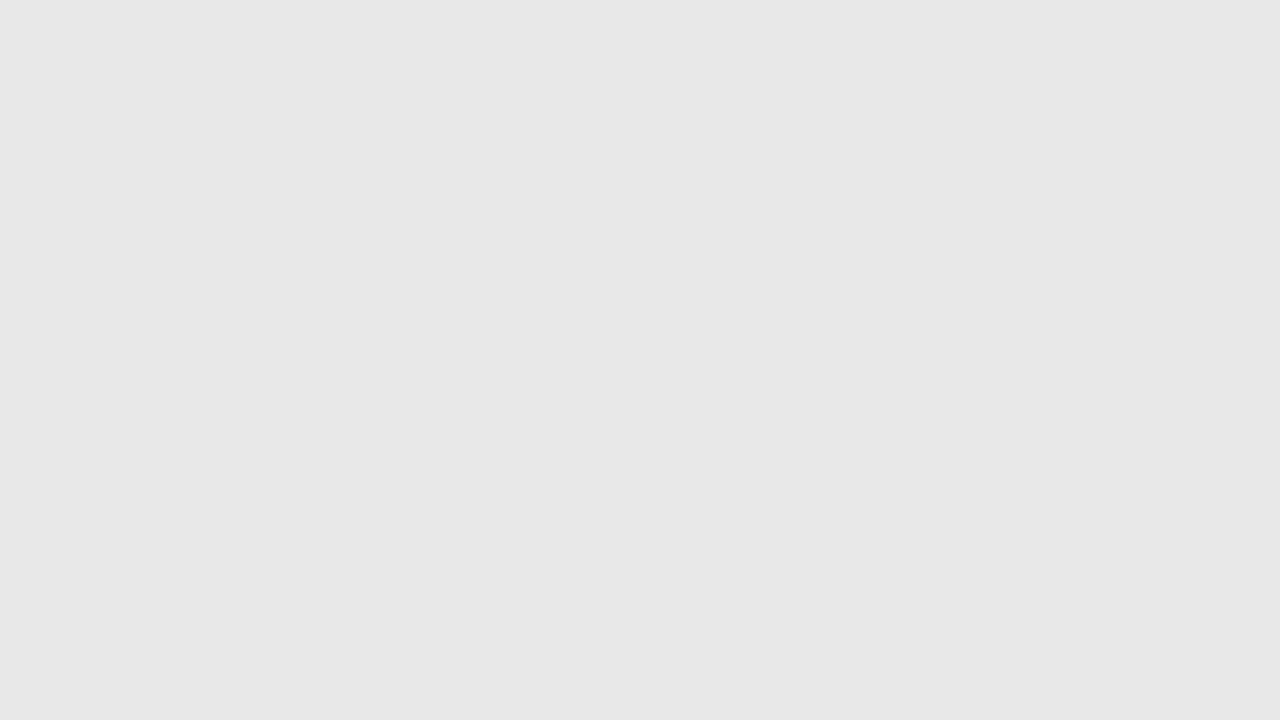

Clicked customer login button at (640, 168) on xpath=/html/body/div/div/div[2]/div/div[1]/div[1]/button
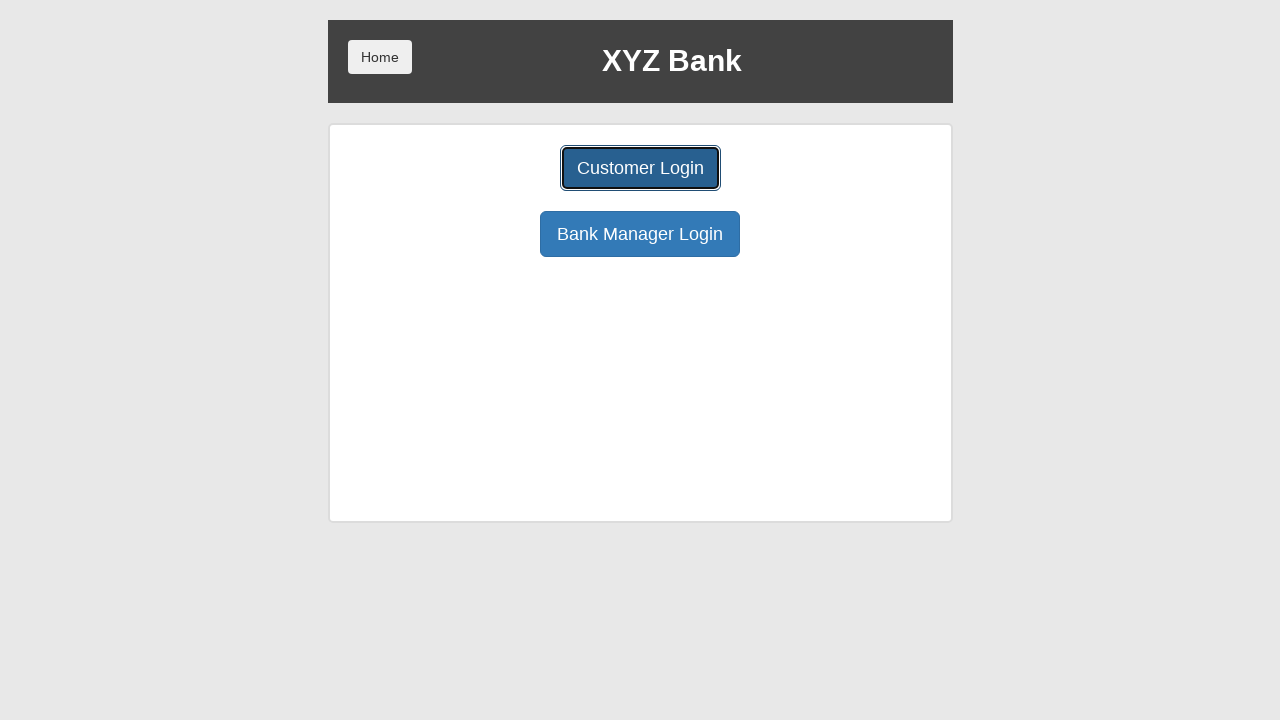

Customer dropdown selector loaded
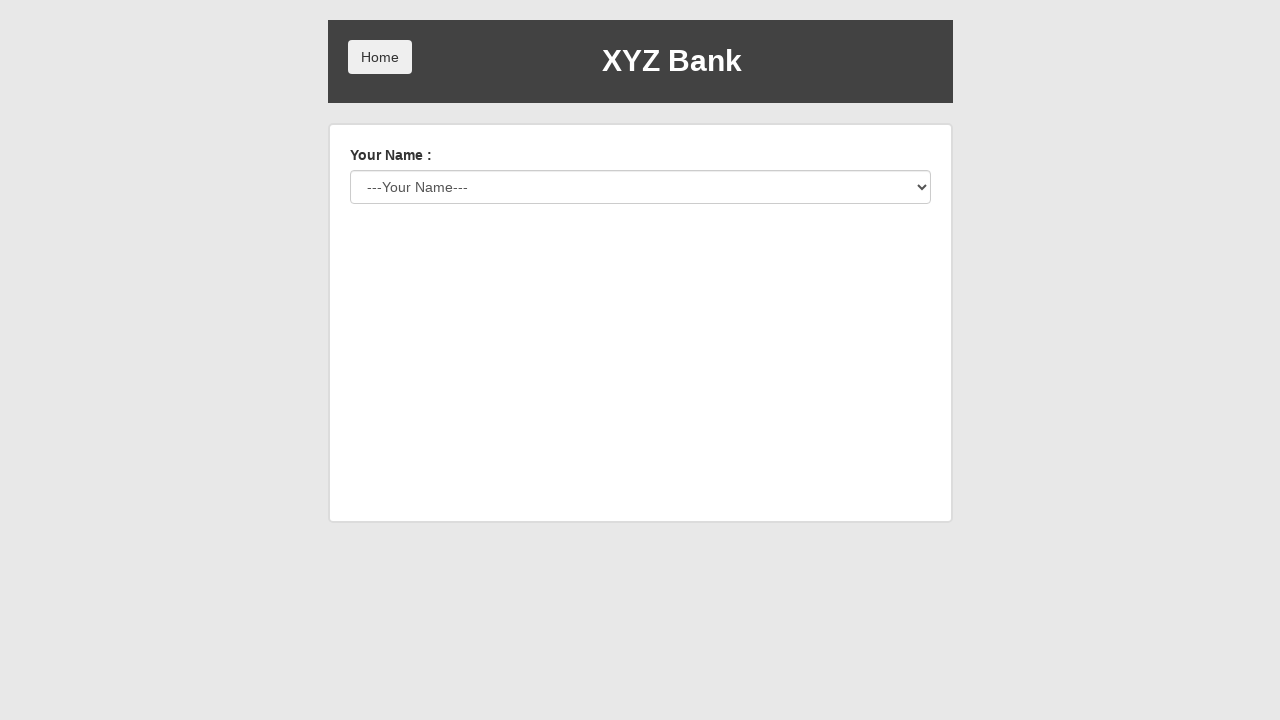

Clicked customer dropdown at (640, 187) on #userSelect
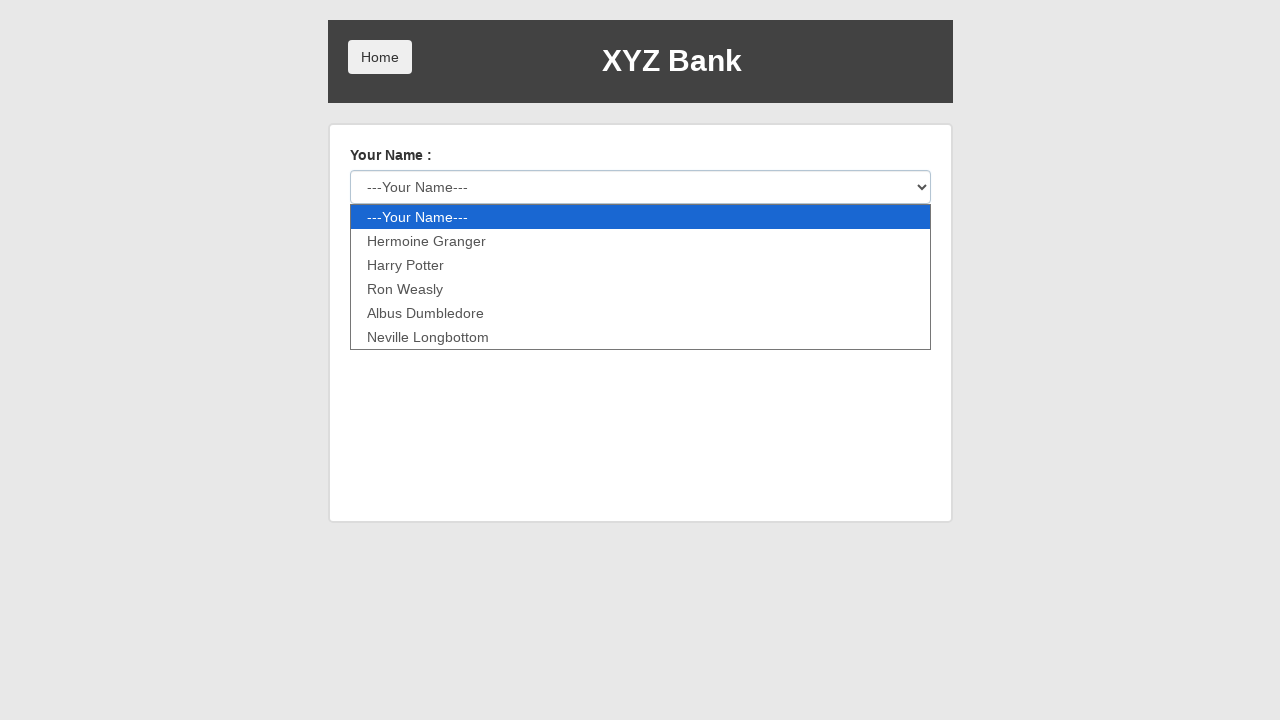

Selected customer from dropdown on #userSelect
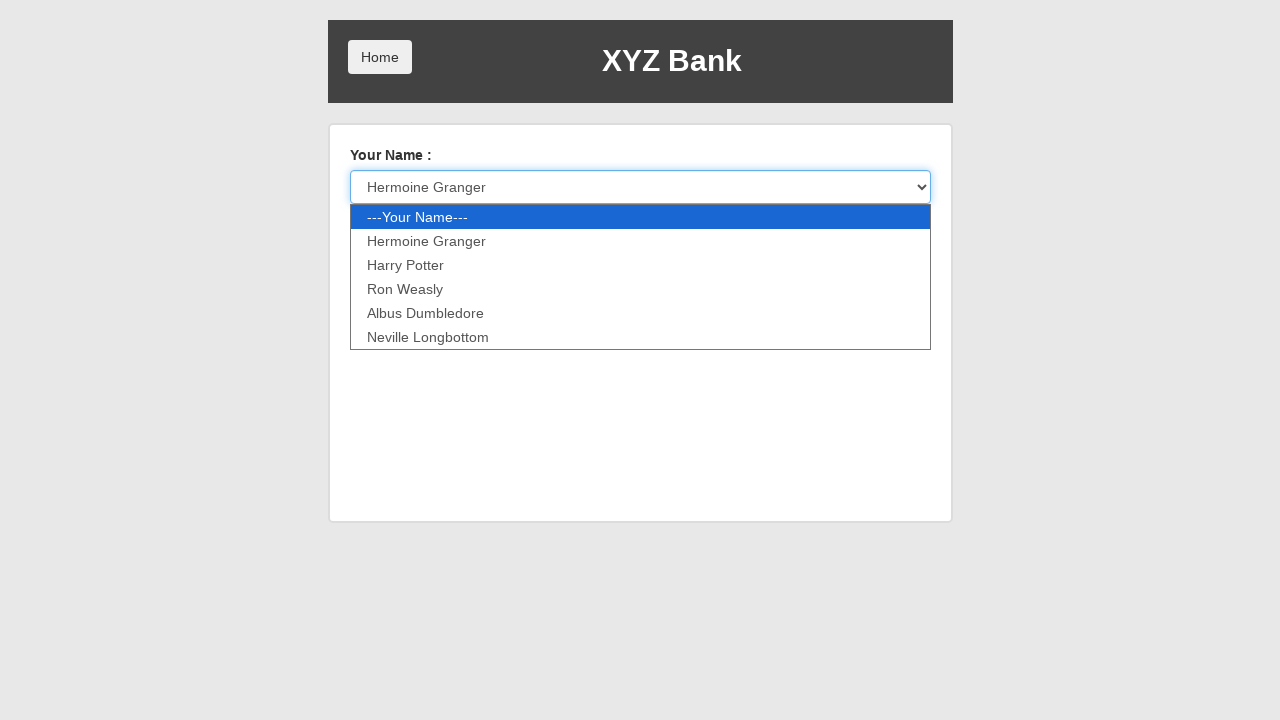

Clicked login button to authenticate at (380, 236) on xpath=/html/body/div/div/div[2]/div/form/button
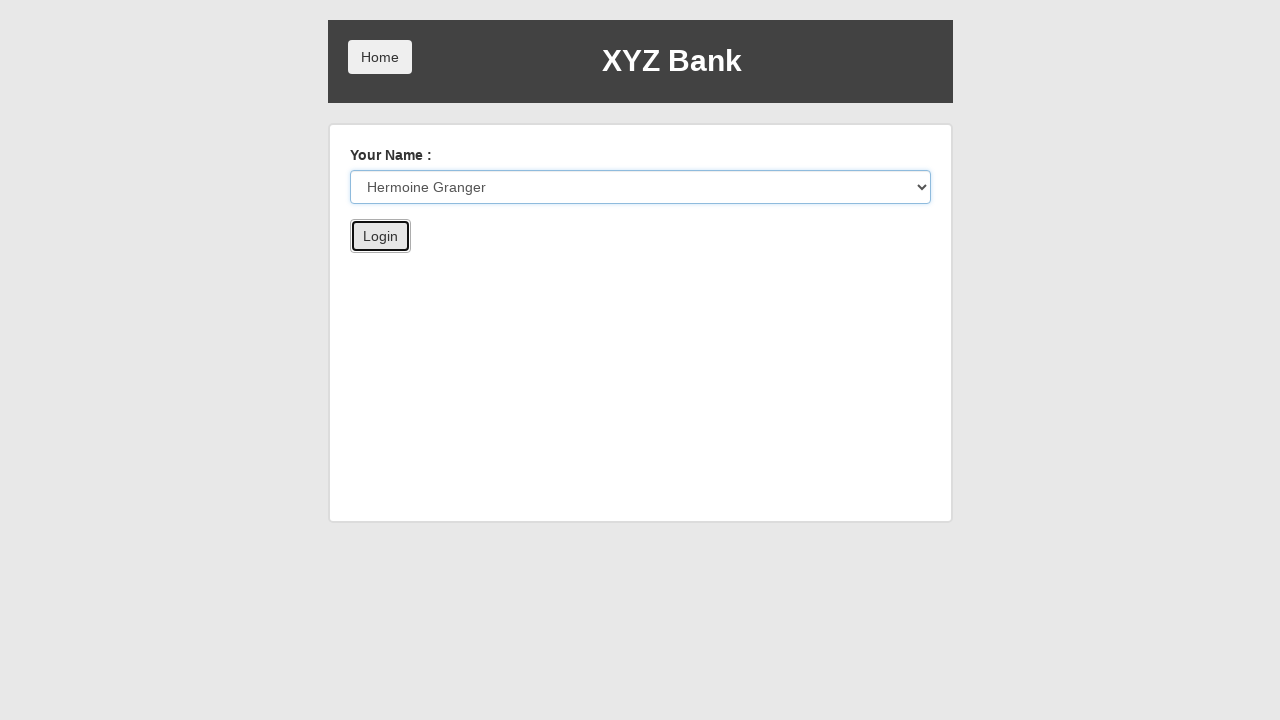

Deposit button loaded
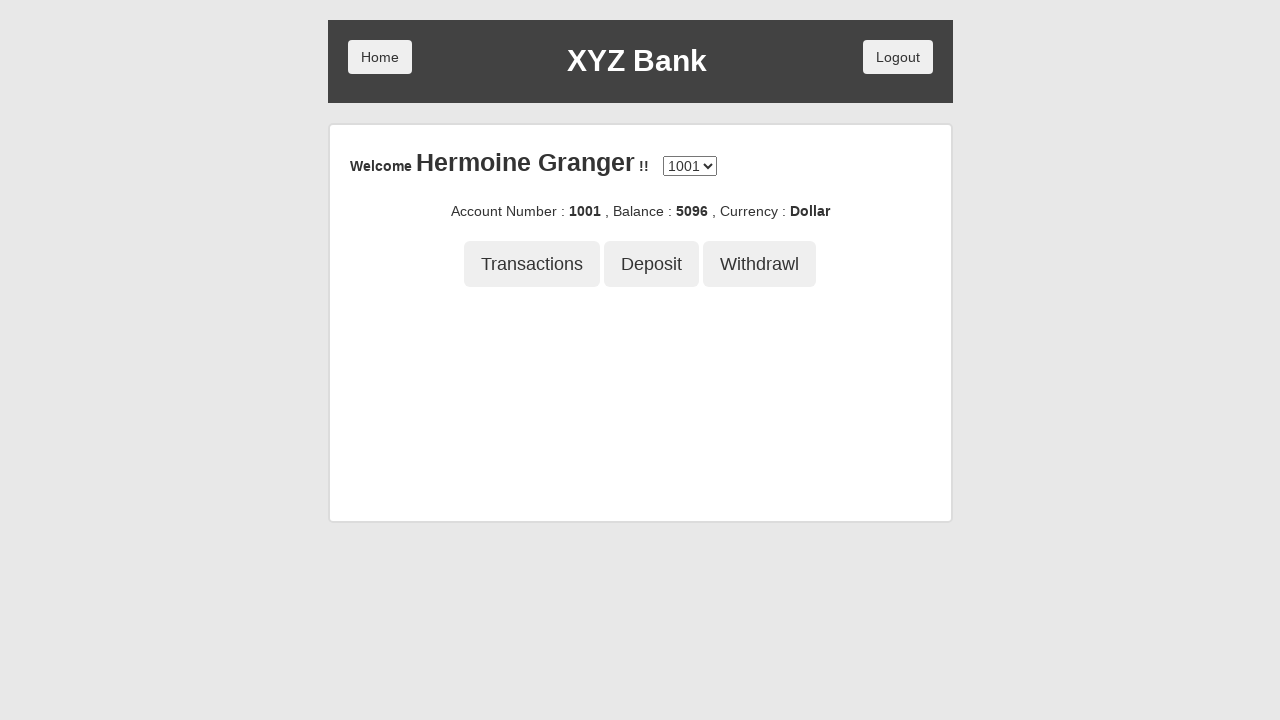

Clicked Deposit button at (652, 264) on xpath=/html/body/div/div/div[2]/div/div[3]/button[2]
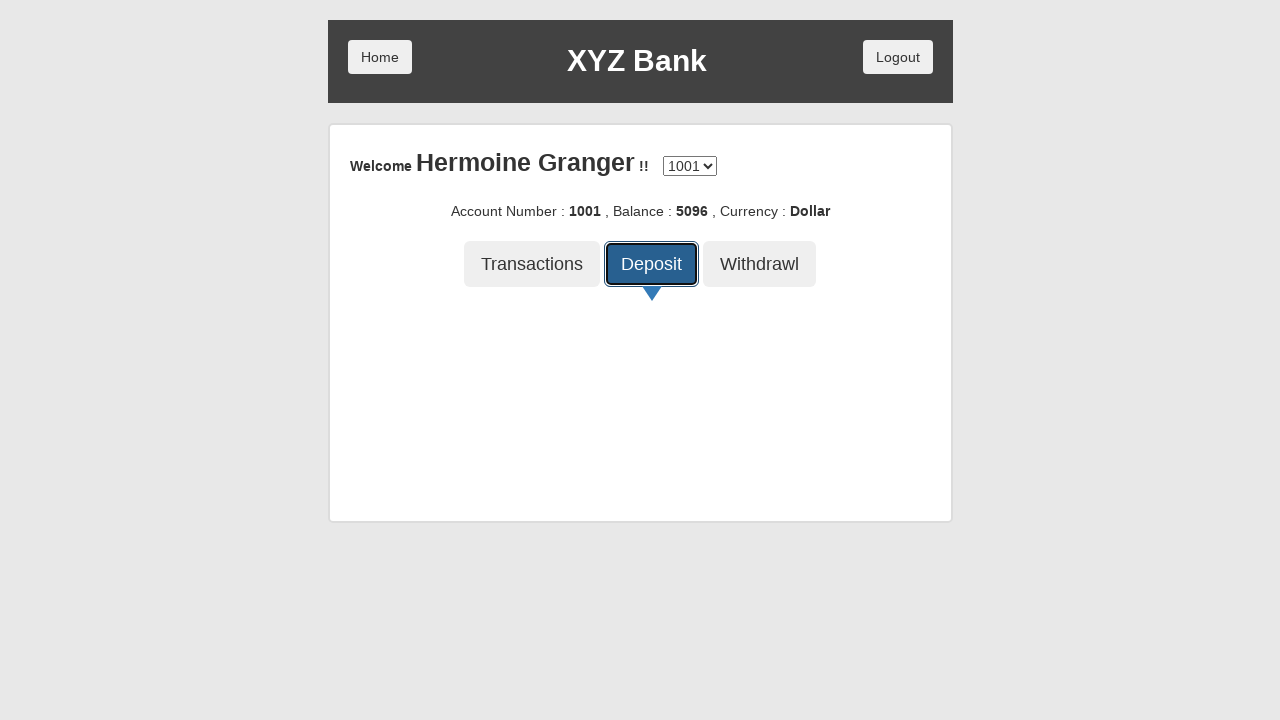

Deposit amount input field loaded
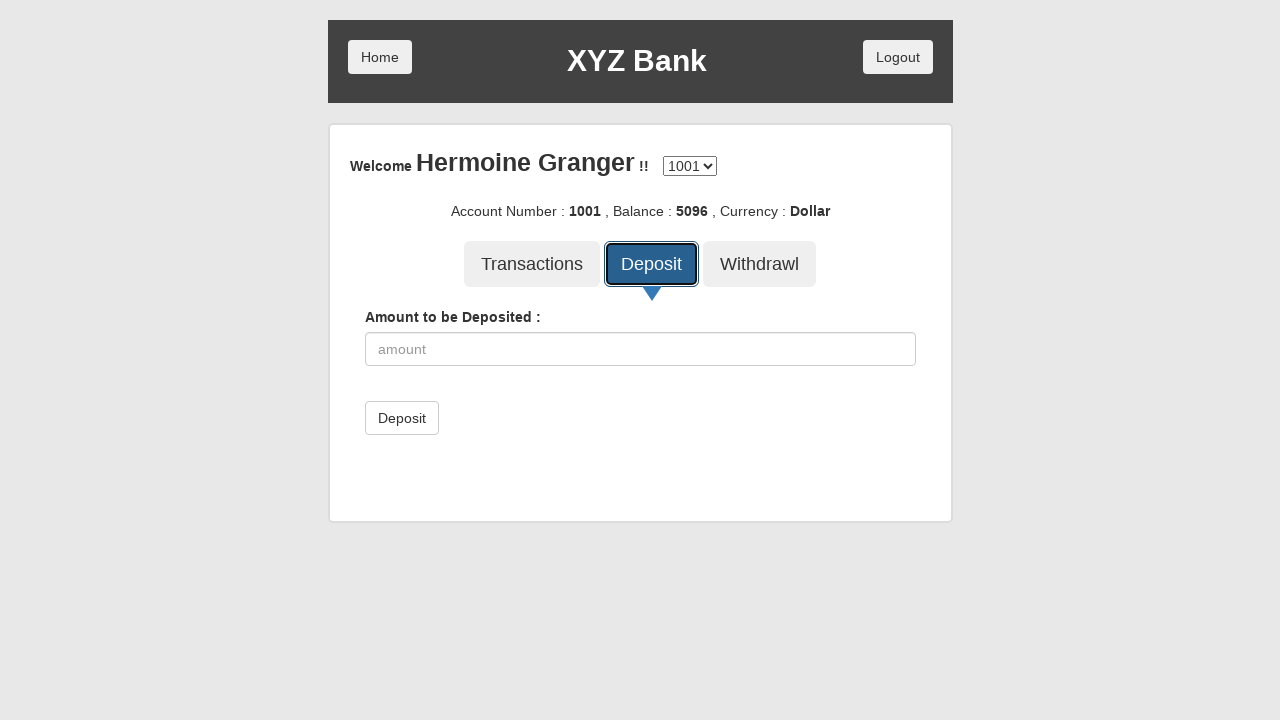

Entered deposit amount of 500 on xpath=/html/body/div/div/div[2]/div/div[4]/div/form/div/input
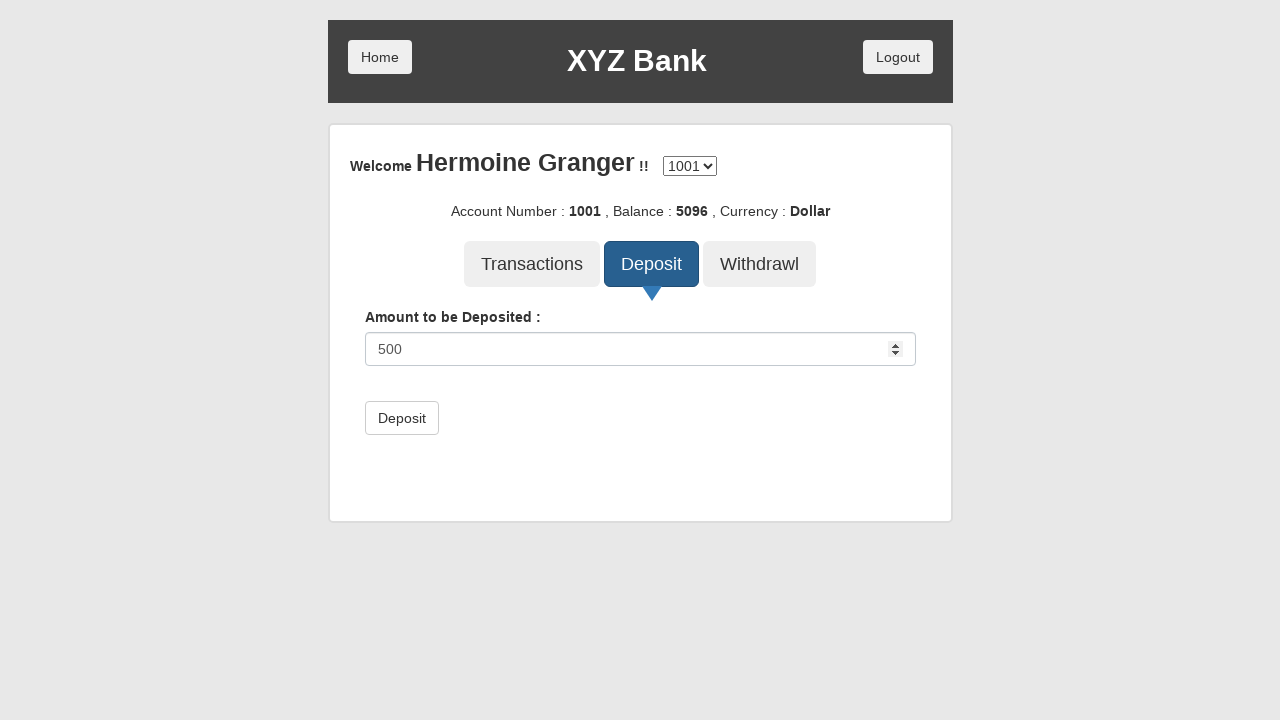

Clicked submit button to complete deposit of 500 at (402, 418) on xpath=/html/body/div/div/div[2]/div/div[4]/div/form/button
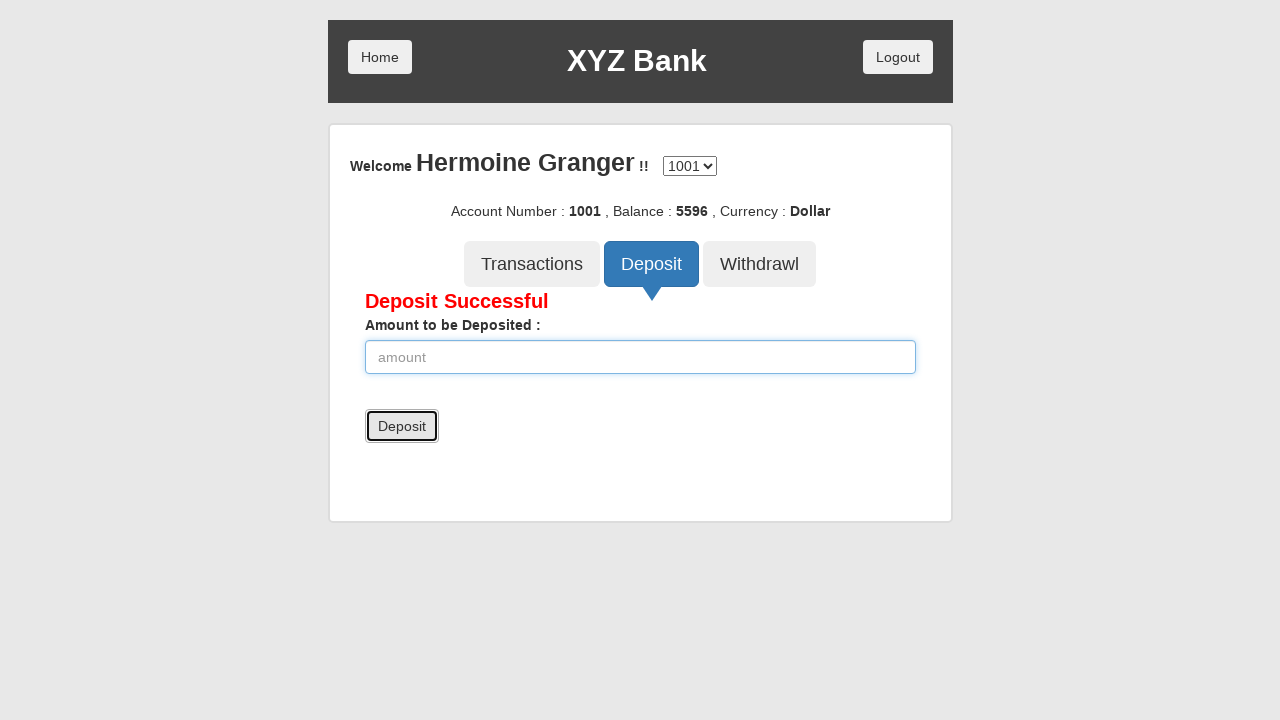

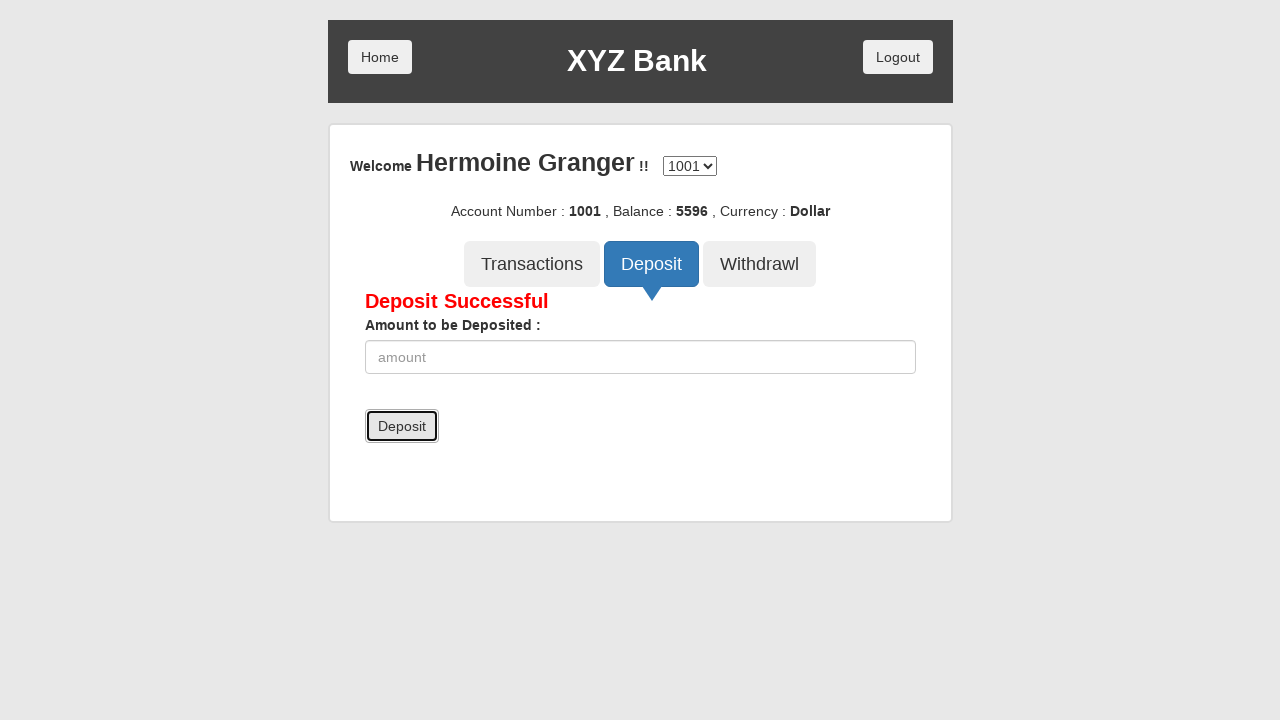